Tests switching between multiple iframes and reading content from each

Starting URL: https://demoqa.com/frames

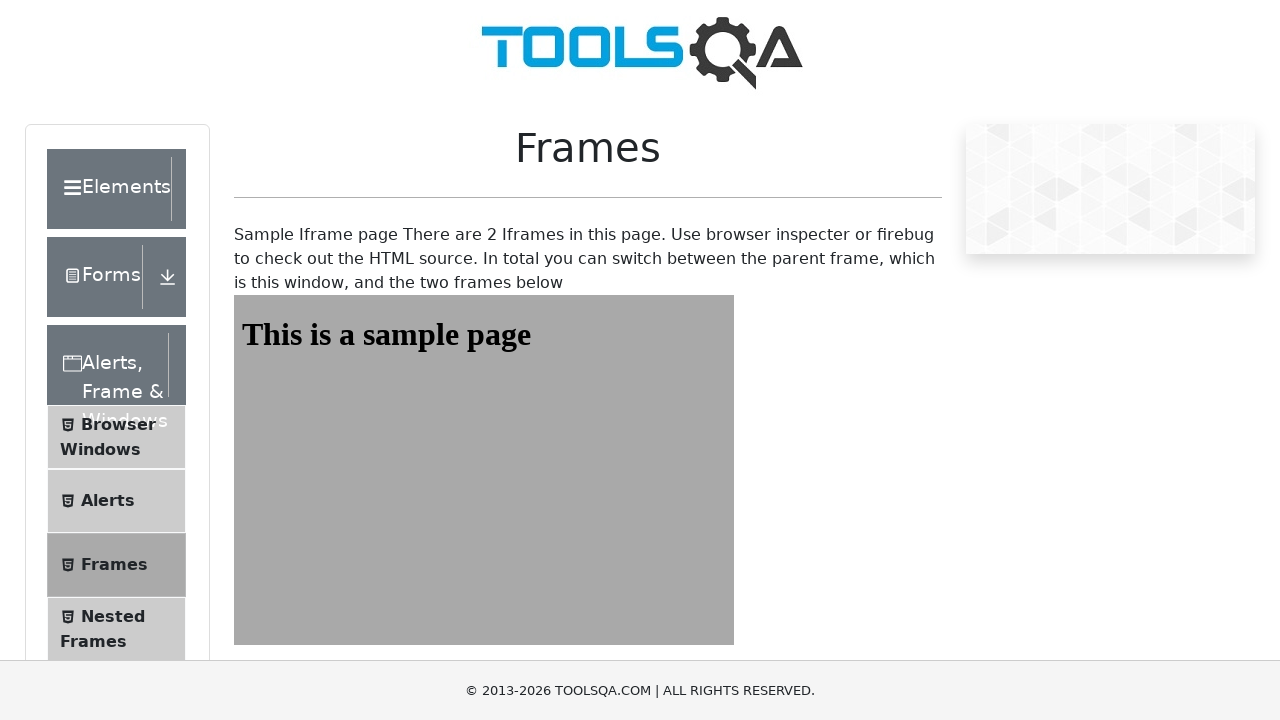

Navigated to https://demoqa.com/frames
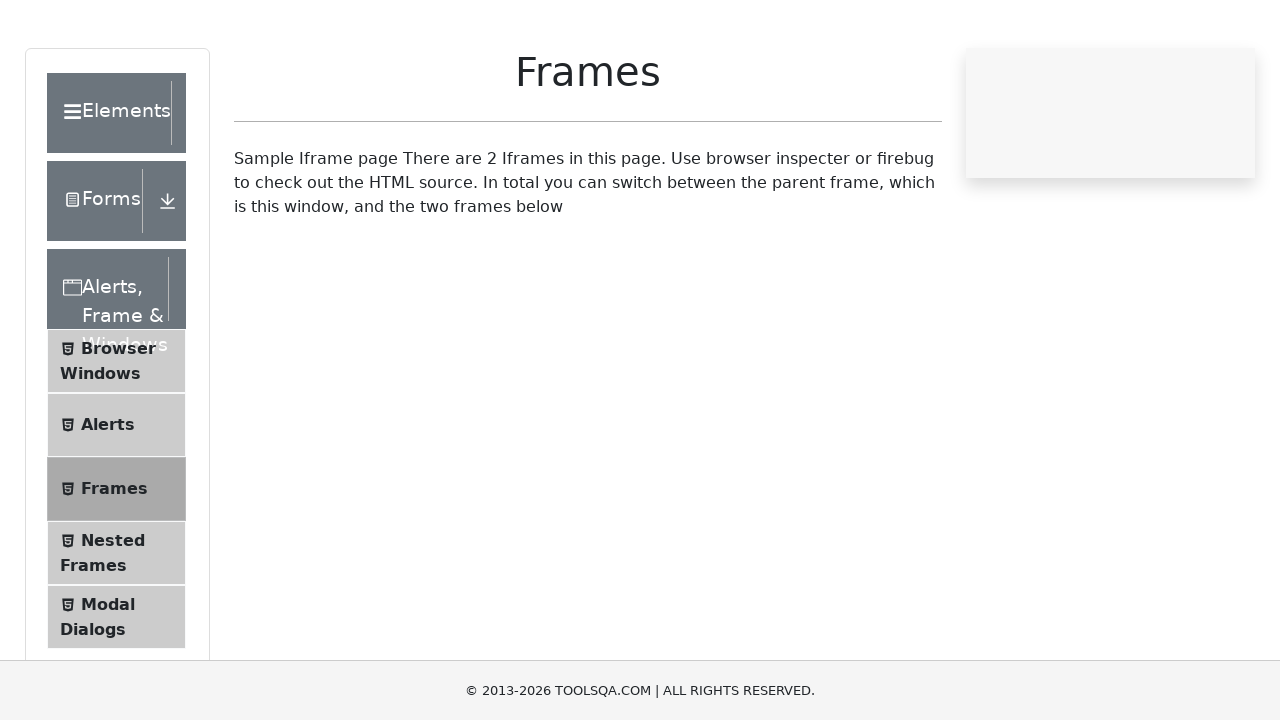

Located first iframe with id 'frame1'
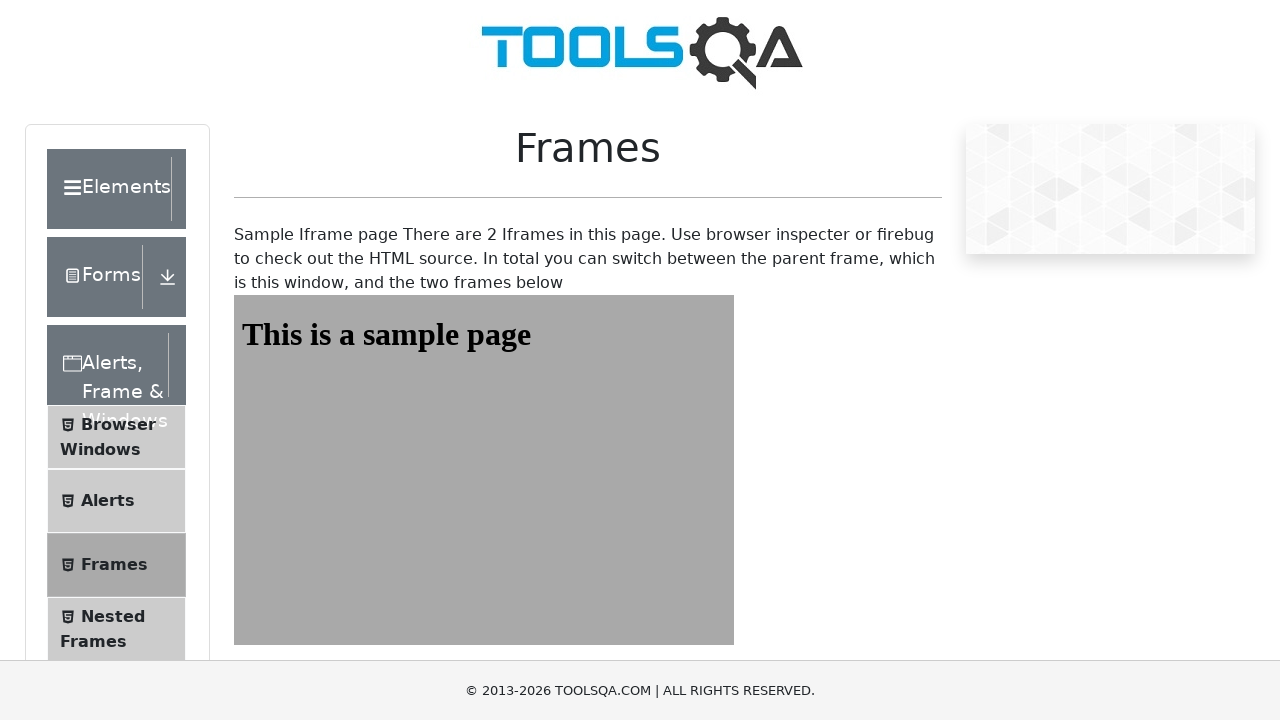

Waited for h1#sampleHeading to load in first iframe
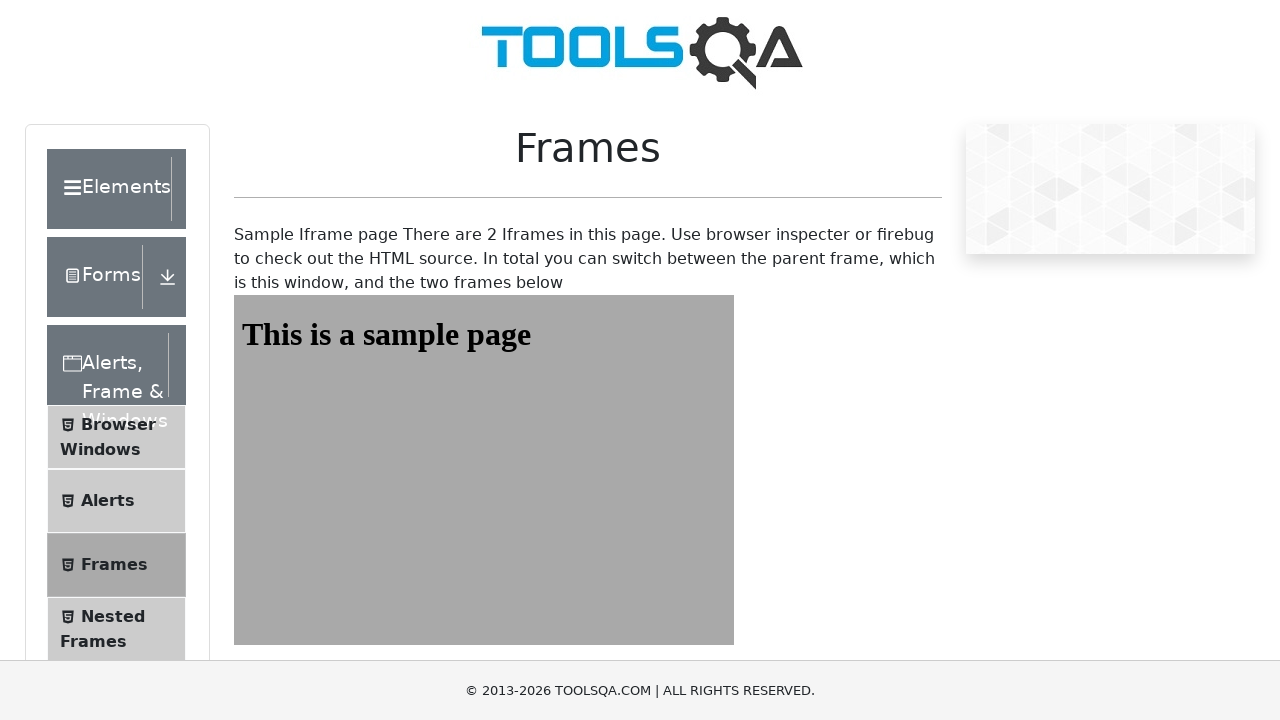

Located second iframe with id 'frame2'
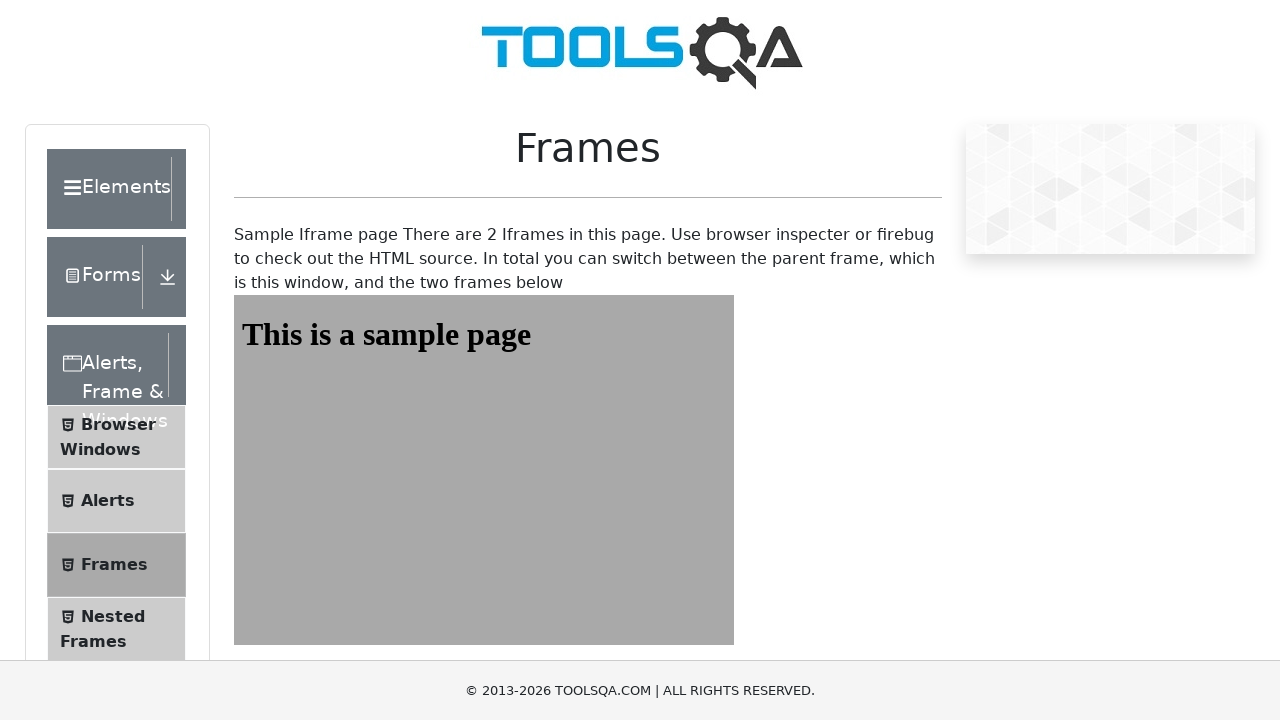

Waited for h1#sampleHeading to load in second iframe
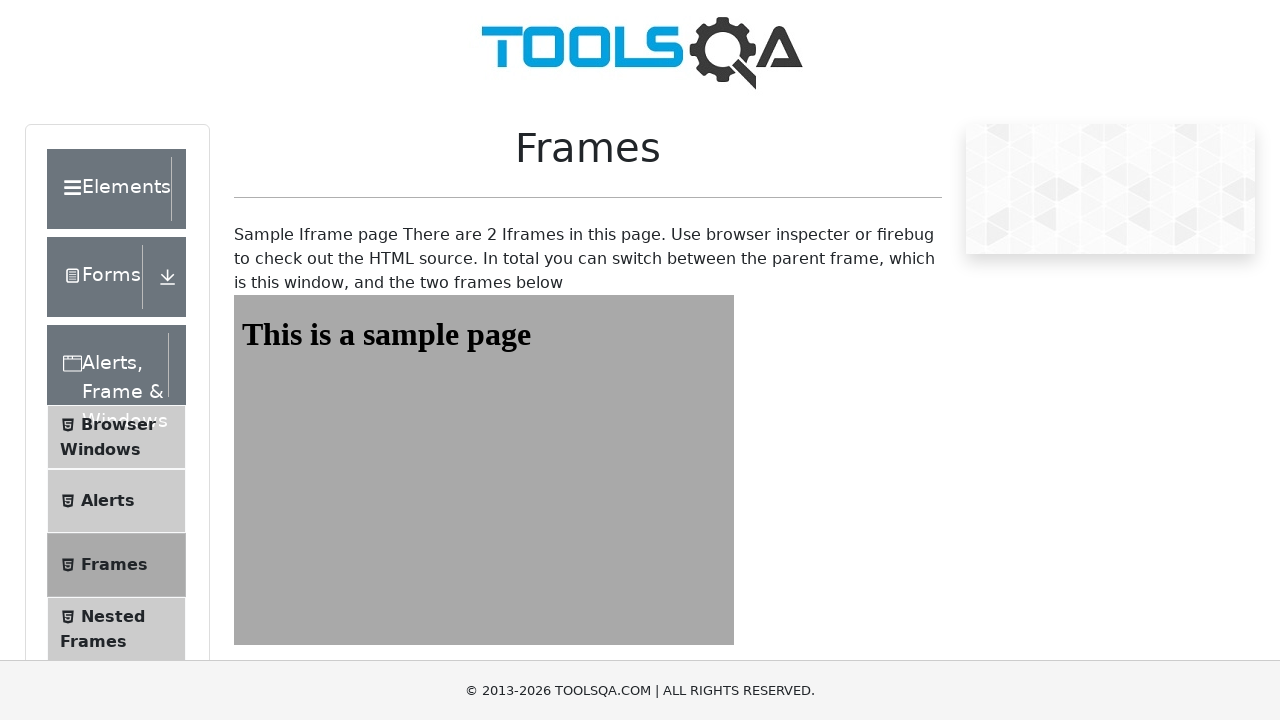

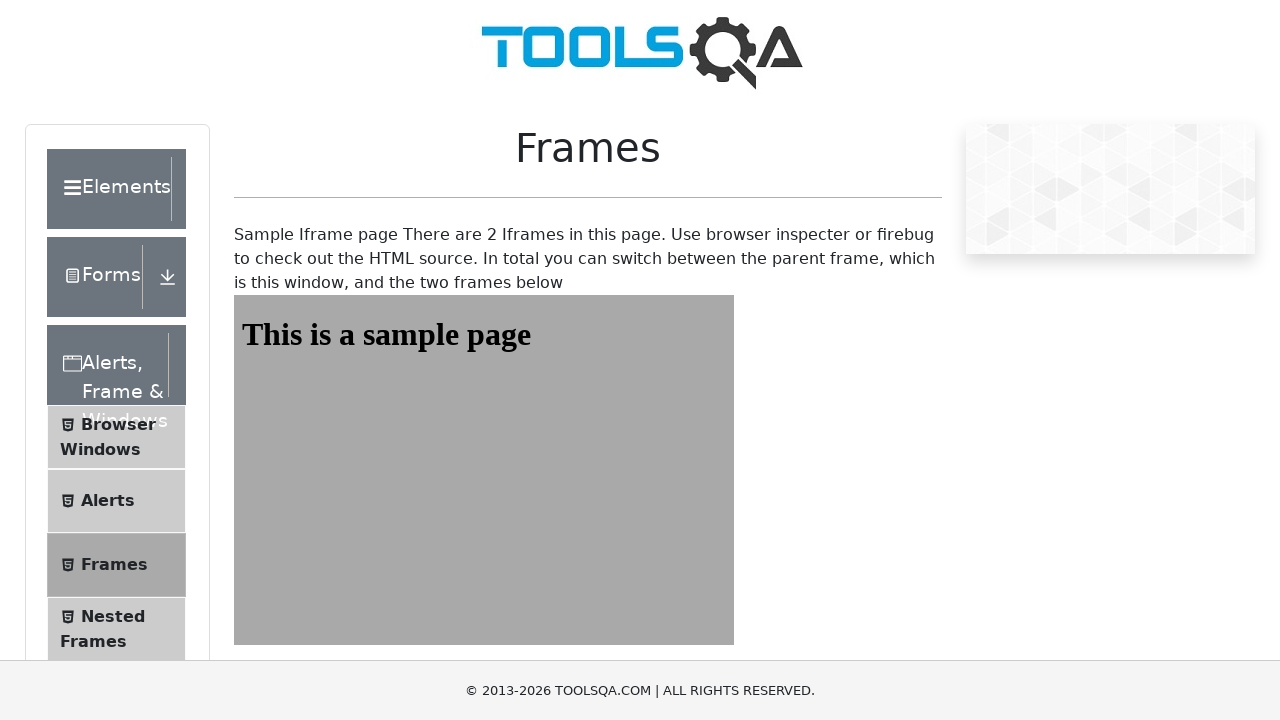